Tests navigation from Playwright homepage to the Installation page by clicking the "Get started" link

Starting URL: https://playwright.dev/

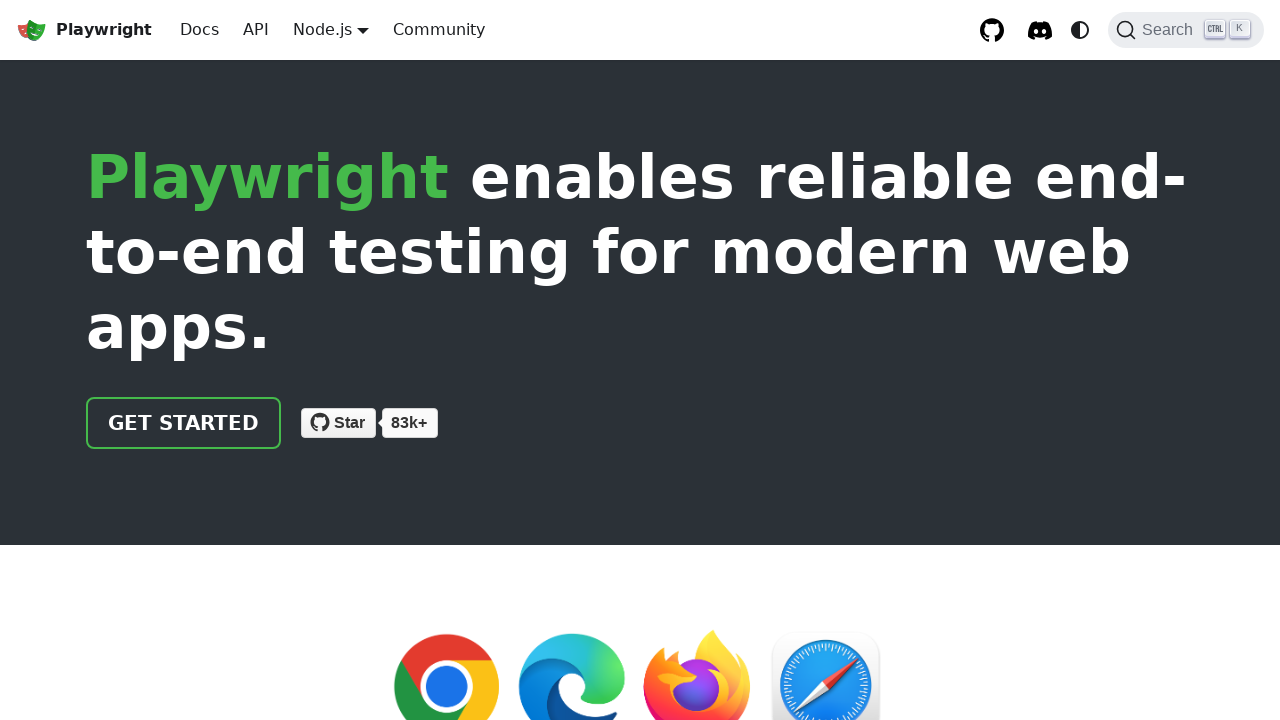

Clicked 'Get started' link on Playwright homepage at (184, 423) on internal:role=link[name="Get started"i]
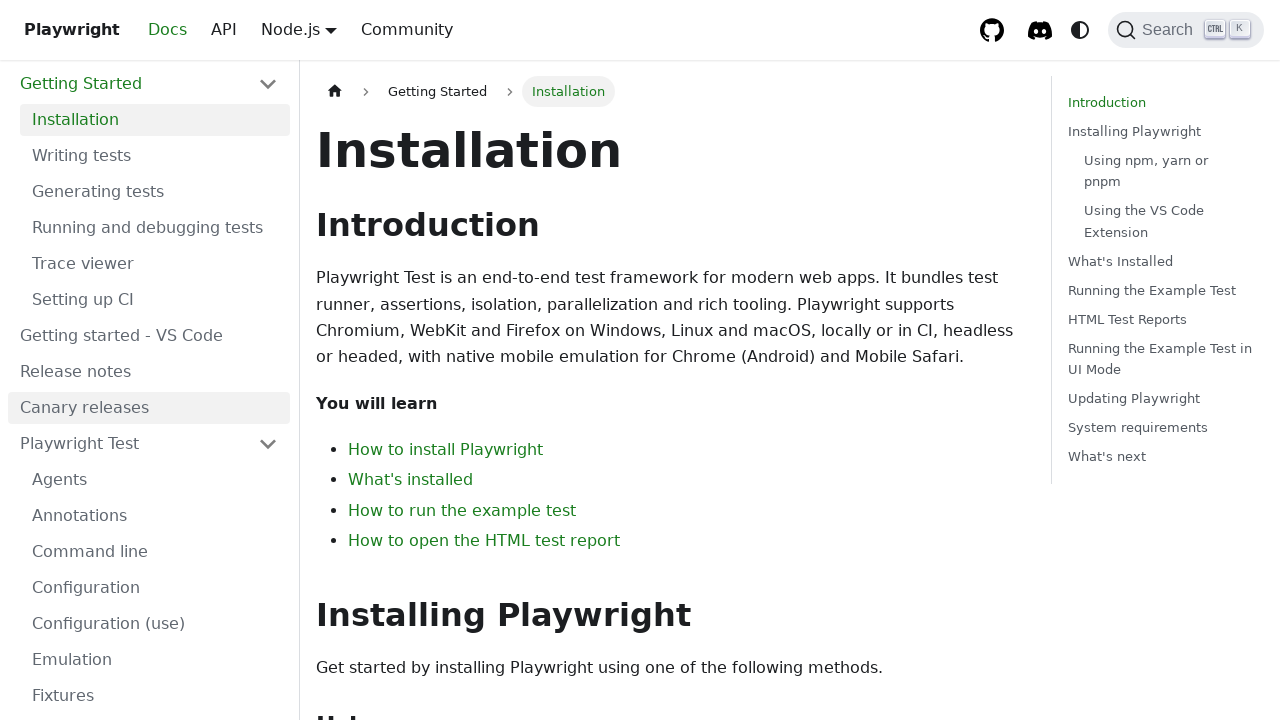

Verified 'Installation' heading is visible on the page
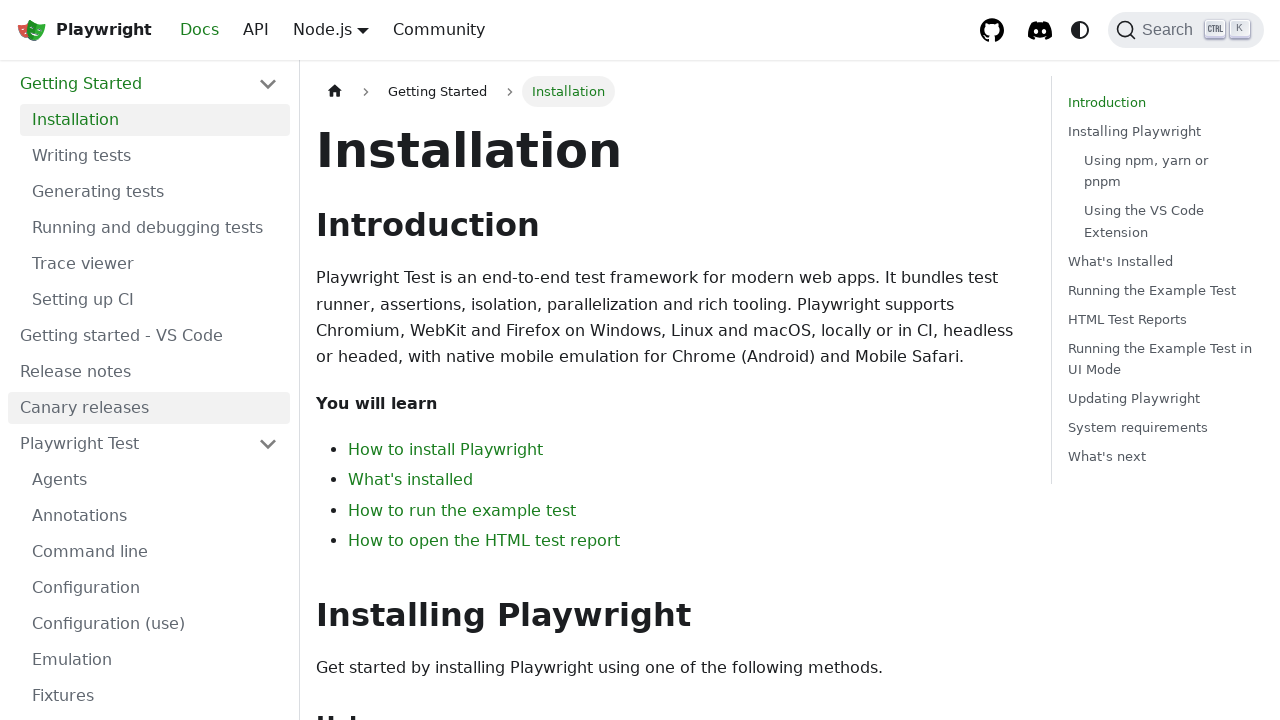

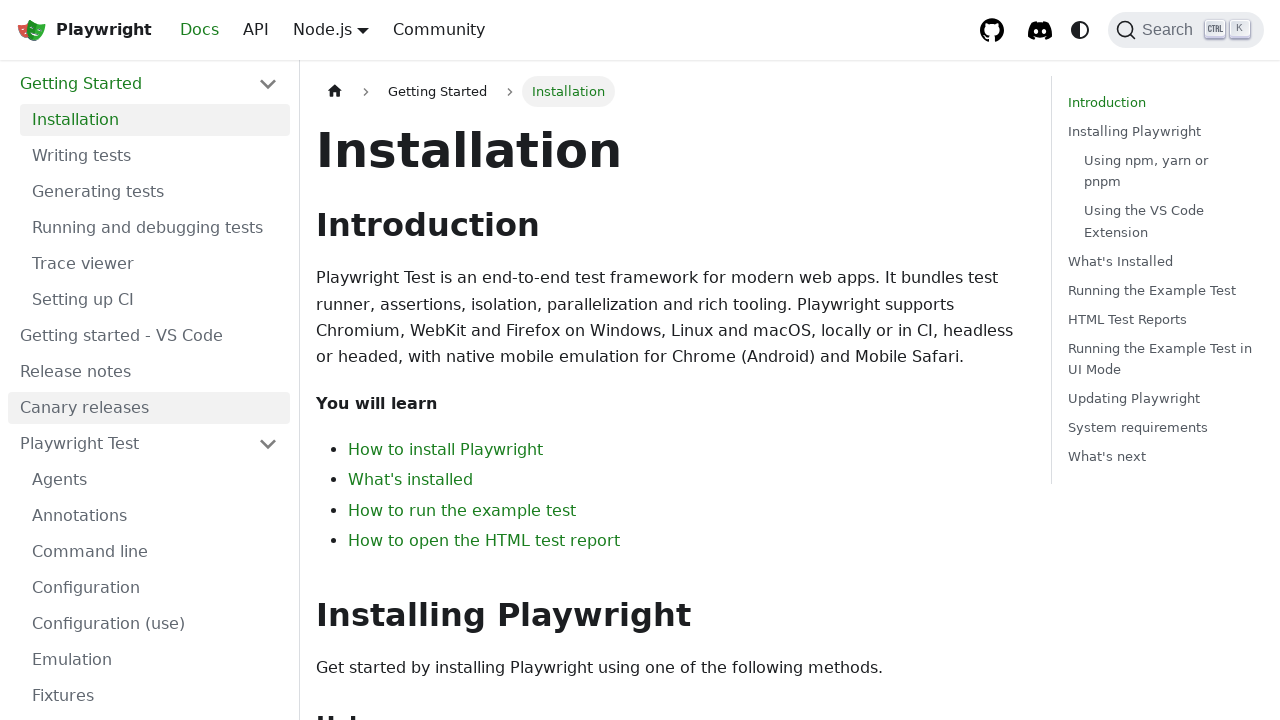